Tests link navigation by opening footer column links in new tabs and retrieving their titles

Starting URL: https://www.rahulshettyacademy.com/AutomationPractice/

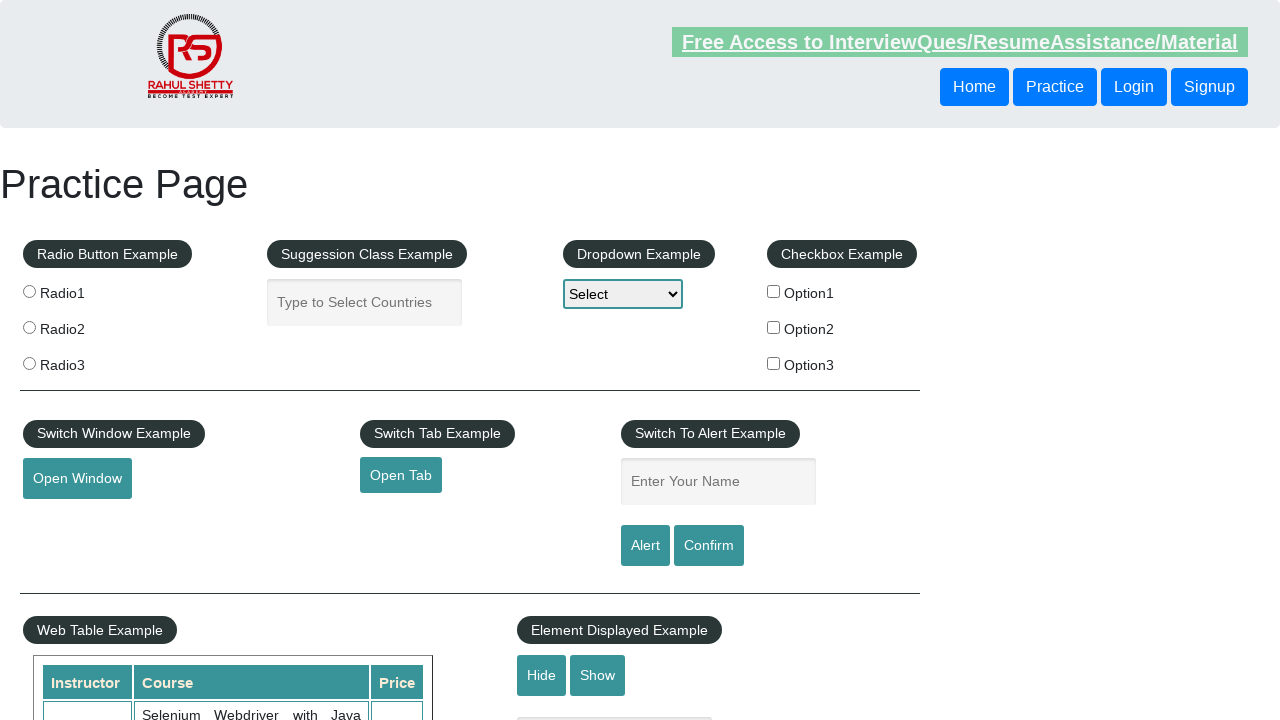

Counted total links on page: 27
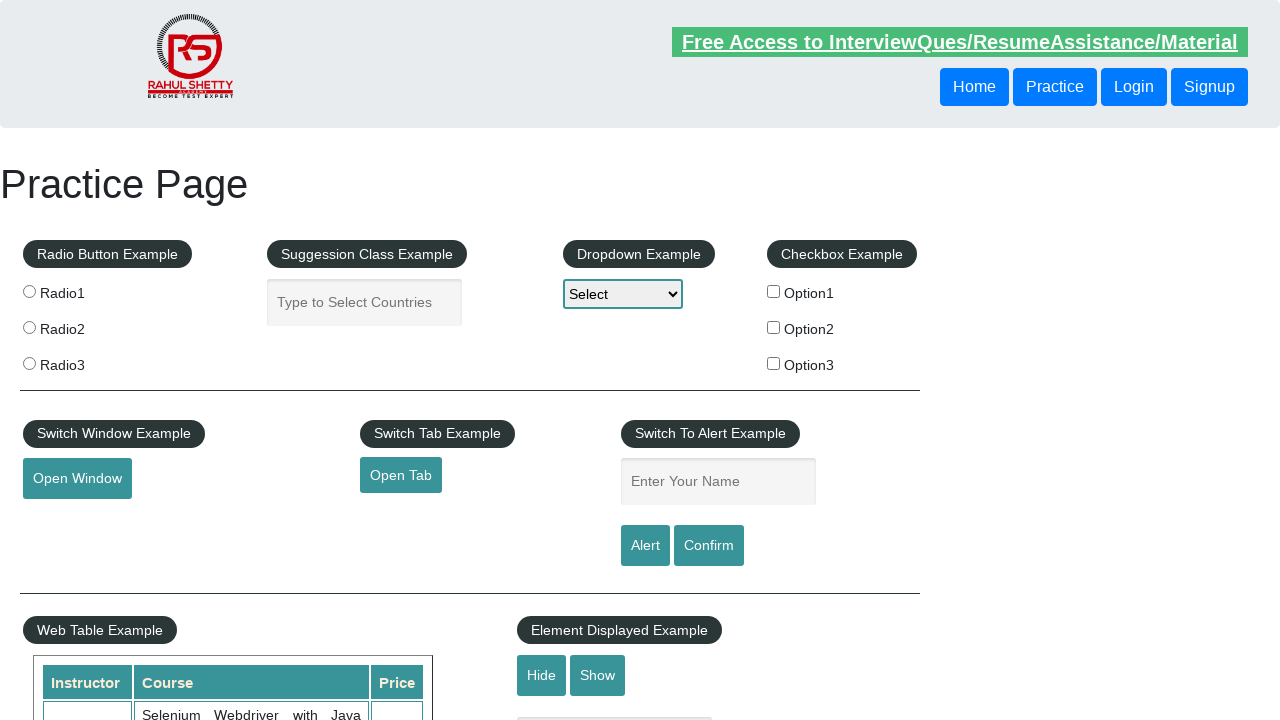

Located footer section (#gf-BIG)
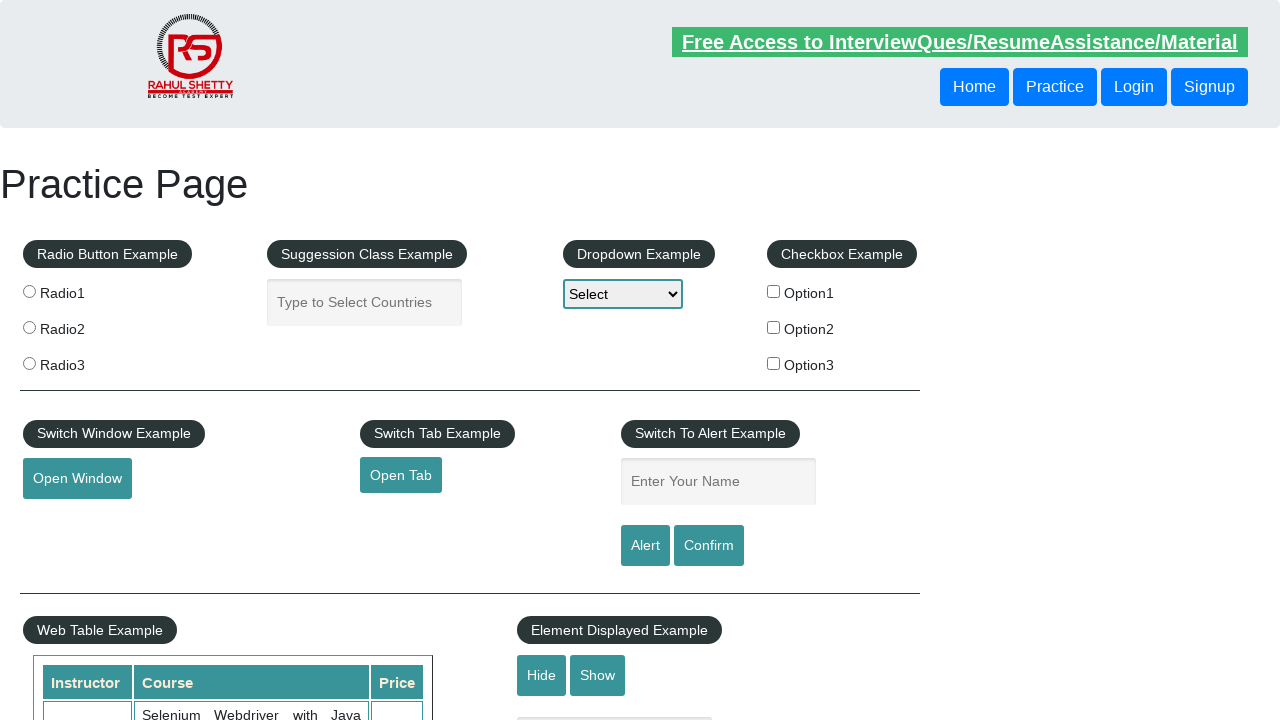

Counted links in footer: 20
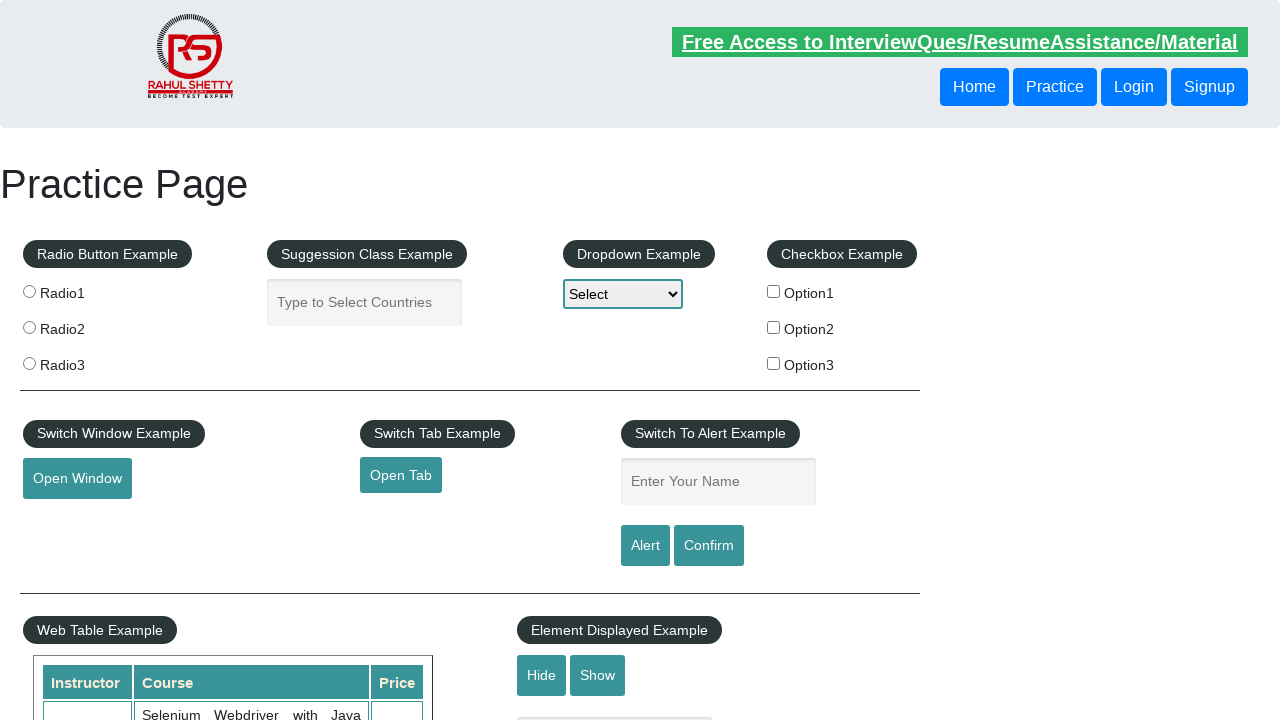

Located first column of footer
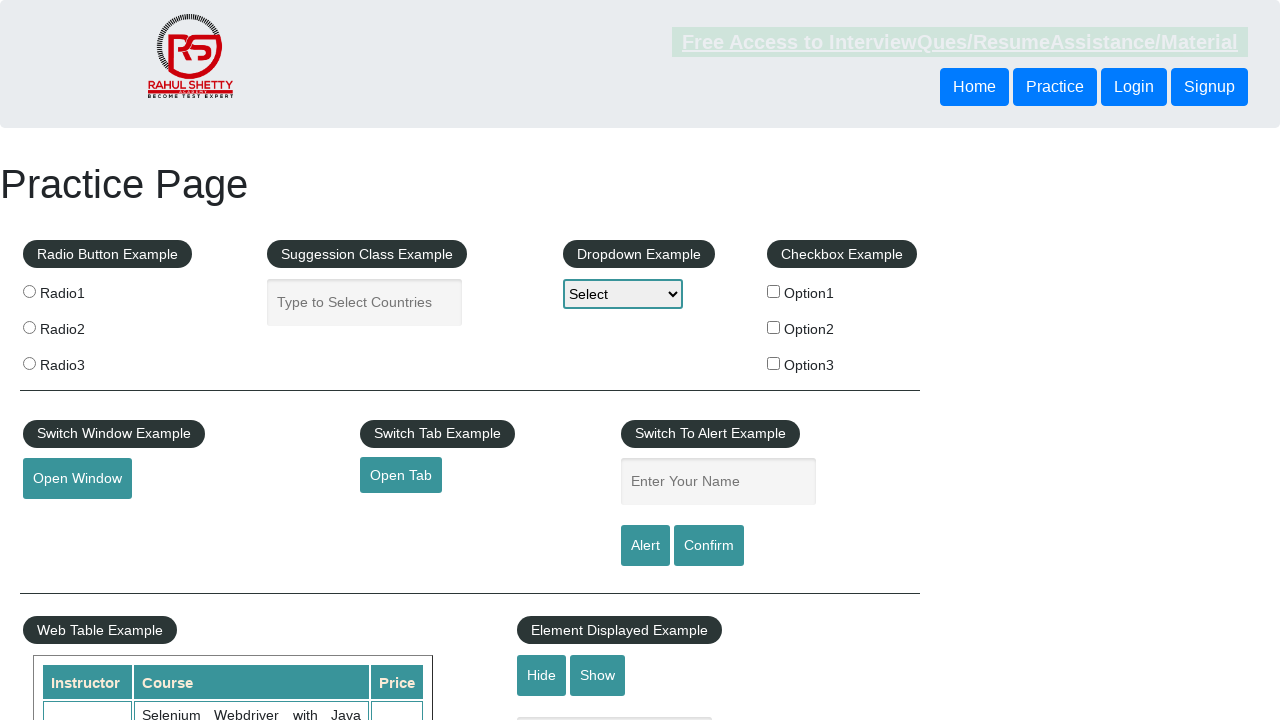

Counted links in first column: 5
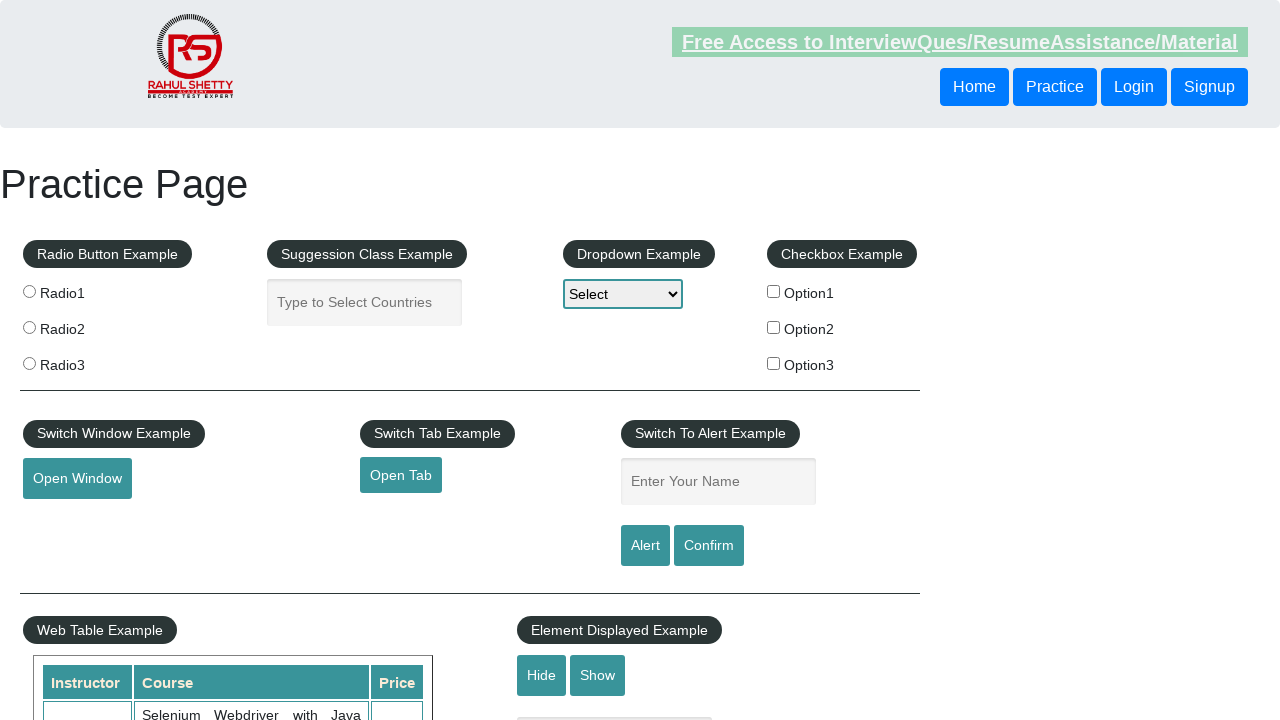

Opened link 1 in new tab using Ctrl+Click at (68, 520) on #gf-BIG >> xpath=//table/tbody/tr/td[1]/ul >> a >> nth=1
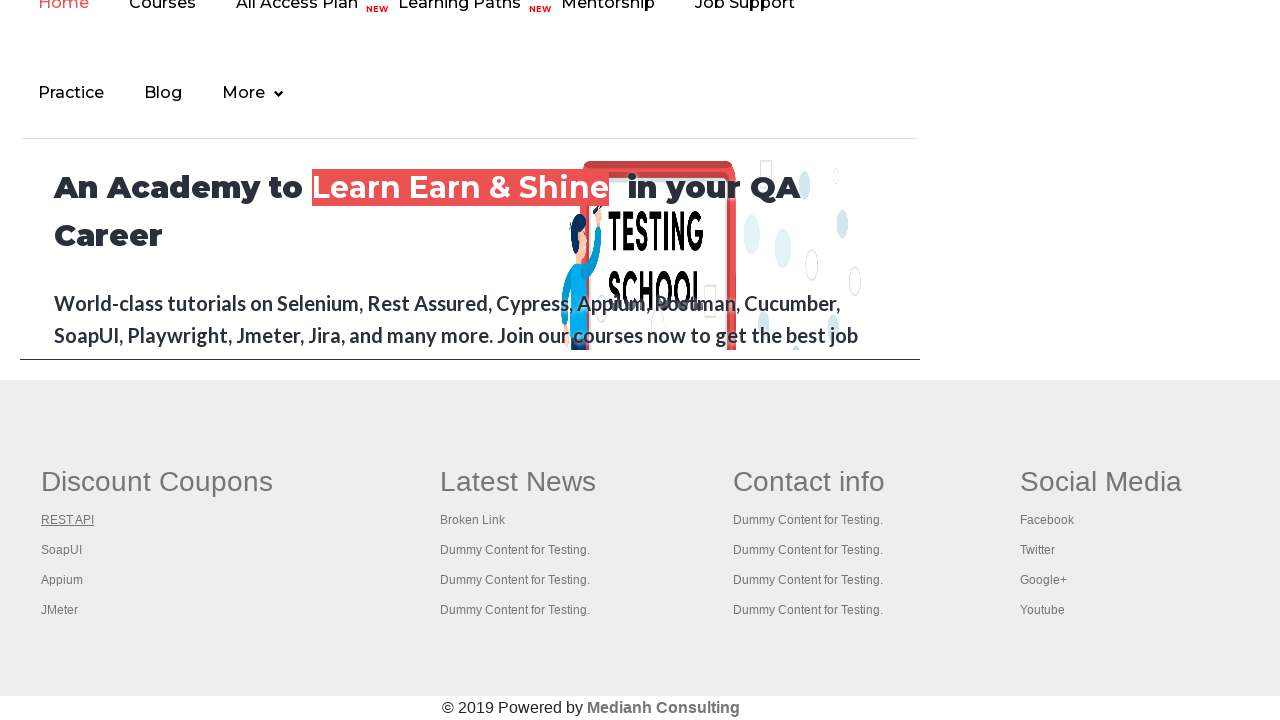

Retrieved title of tab 1: REST API Tutorial
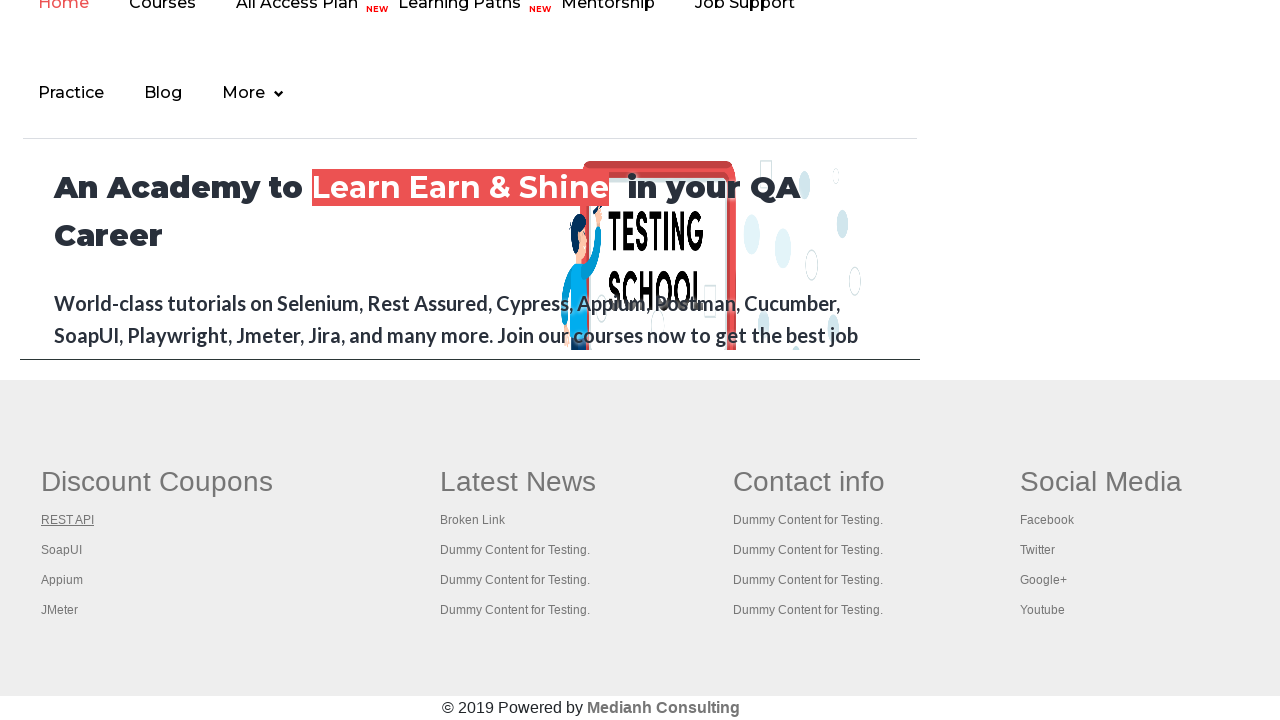

Opened link 2 in new tab using Ctrl+Click at (62, 550) on #gf-BIG >> xpath=//table/tbody/tr/td[1]/ul >> a >> nth=2
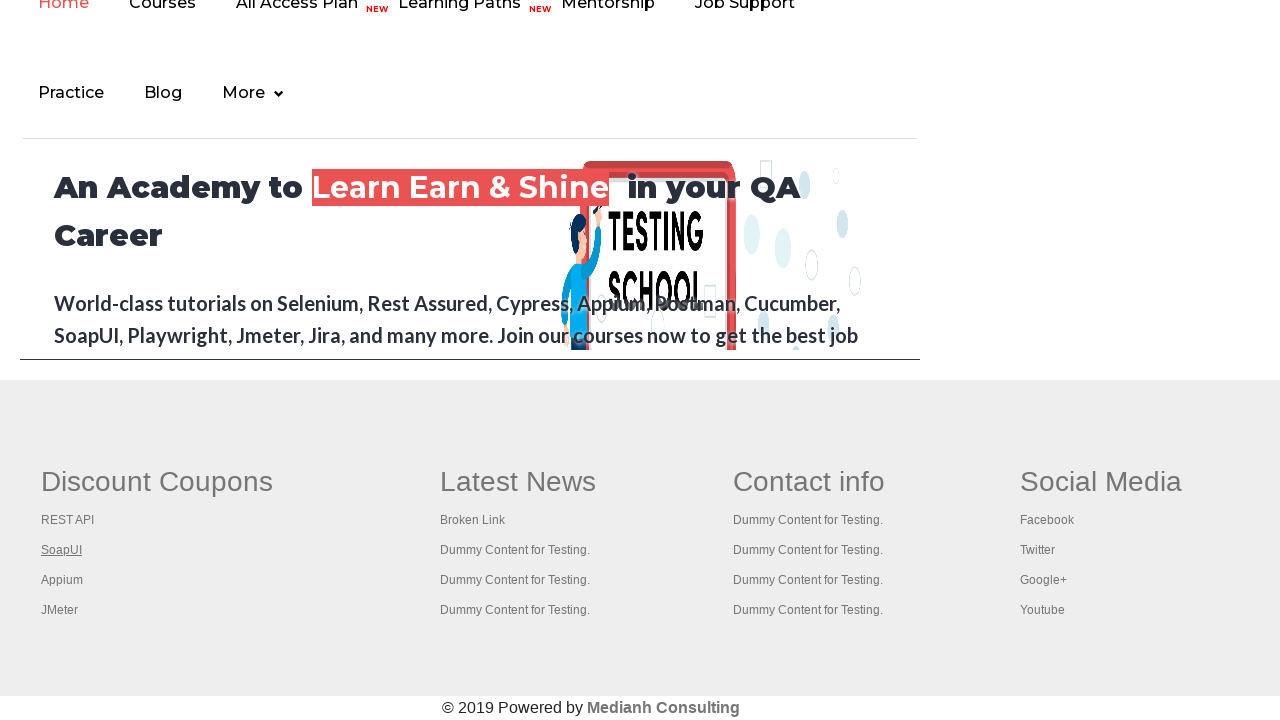

Retrieved title of tab 2: The World’s Most Popular API Testing Tool | SoapUI
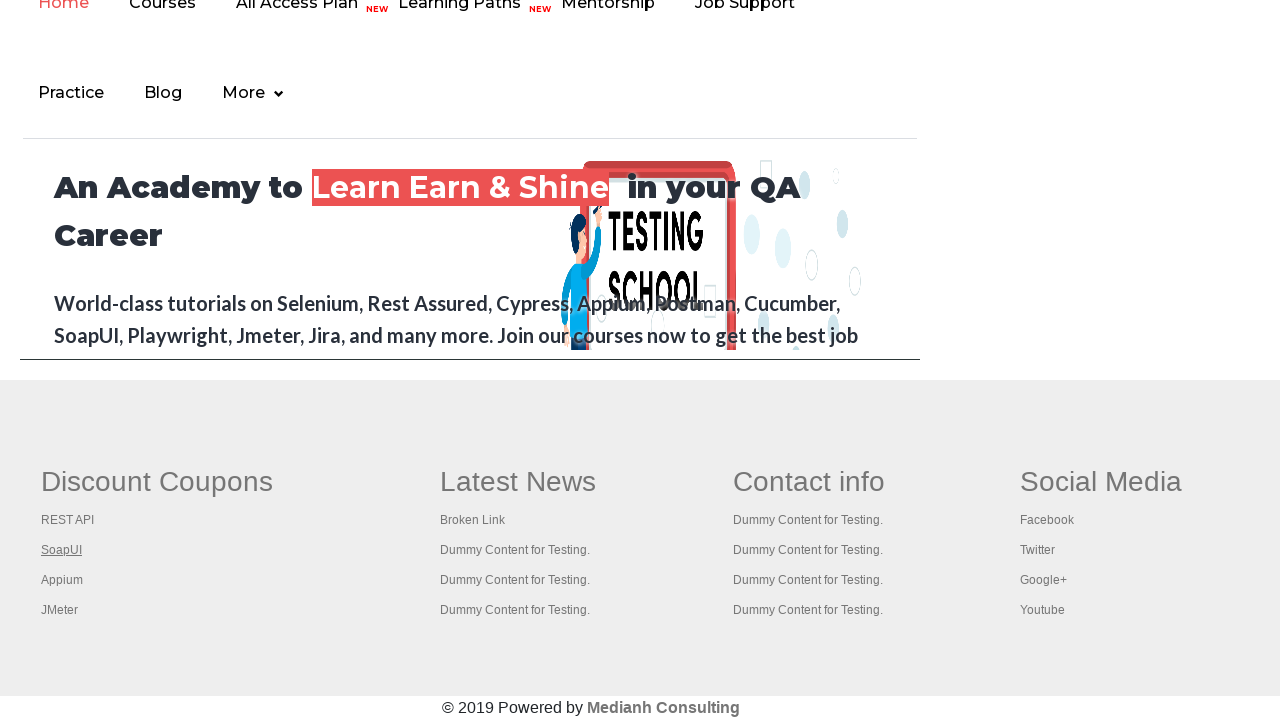

Opened link 3 in new tab using Ctrl+Click at (62, 580) on #gf-BIG >> xpath=//table/tbody/tr/td[1]/ul >> a >> nth=3
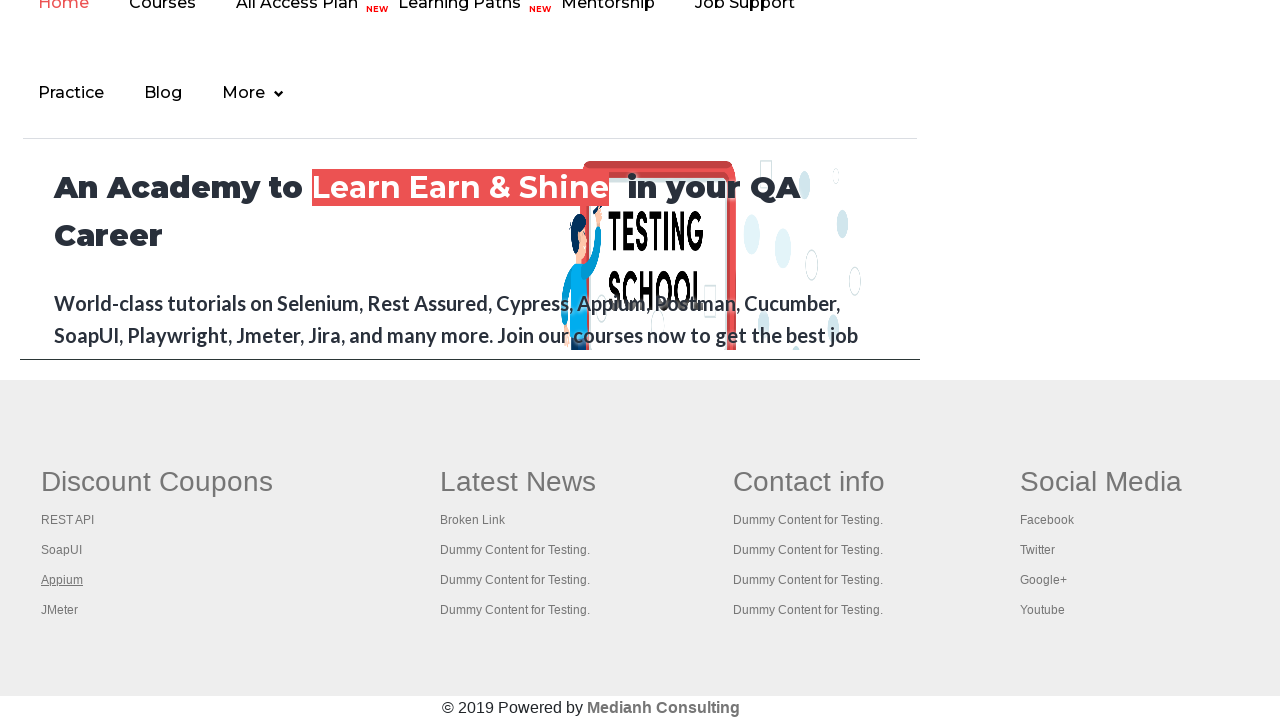

Retrieved title of tab 3: 
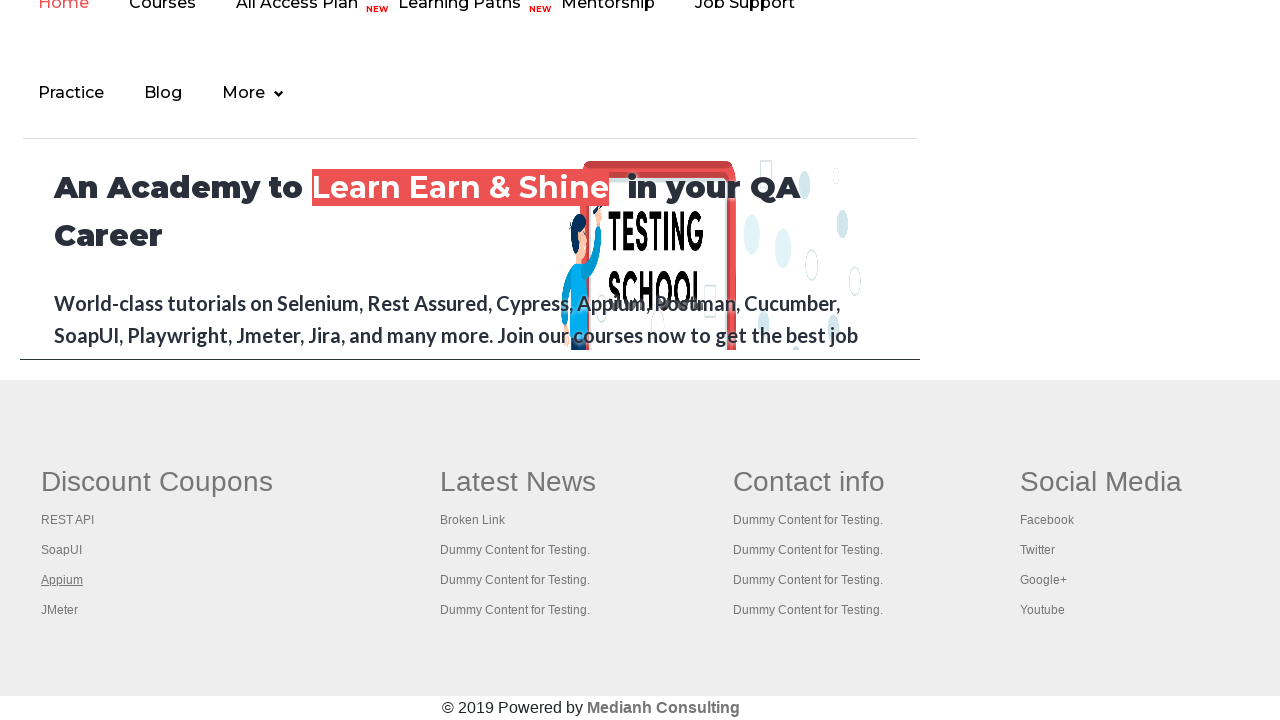

Opened link 4 in new tab using Ctrl+Click at (60, 610) on #gf-BIG >> xpath=//table/tbody/tr/td[1]/ul >> a >> nth=4
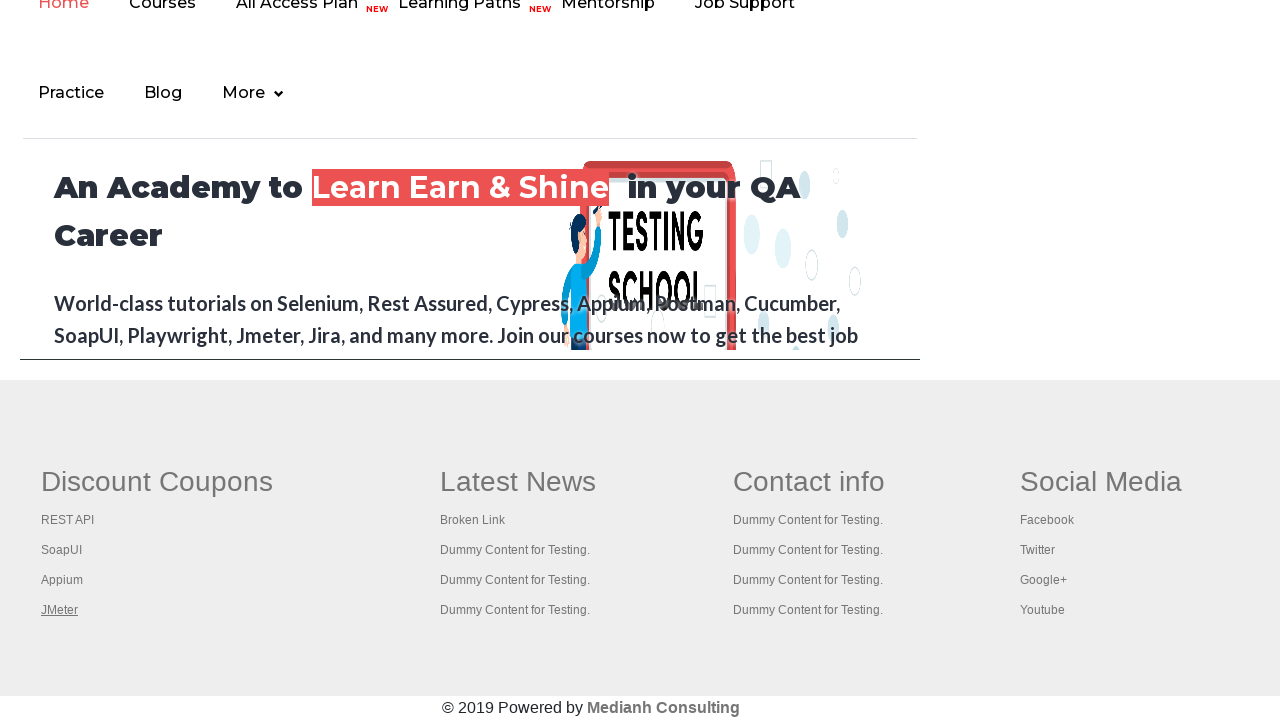

Retrieved title of tab 4: Apache JMeter - Apache JMeter™
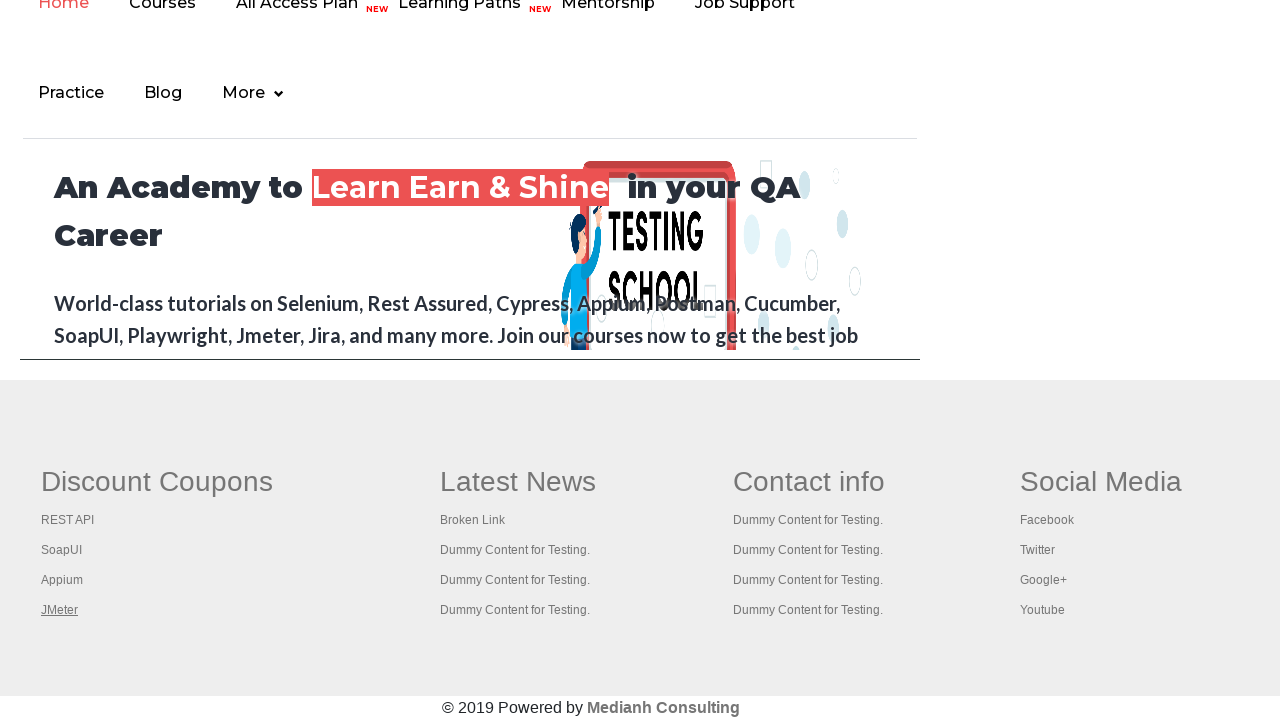

Retrieved all open pages: 5 total
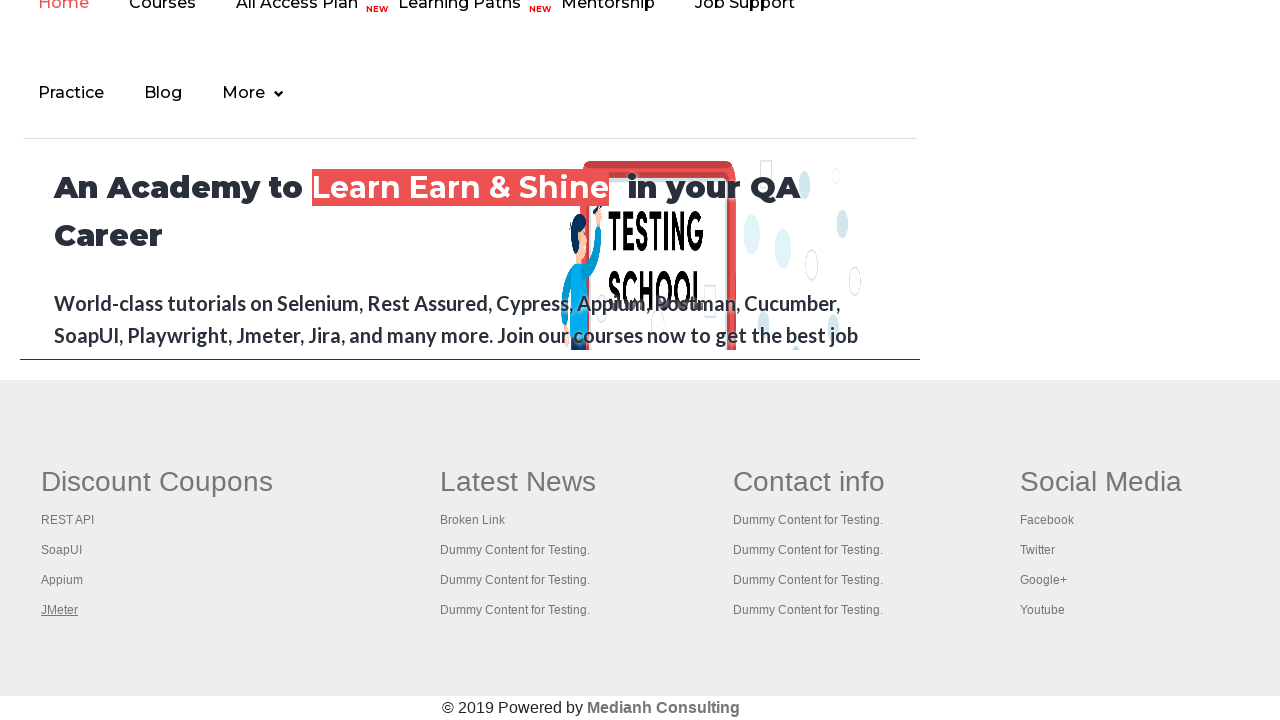

Window 0 title: Practice Page
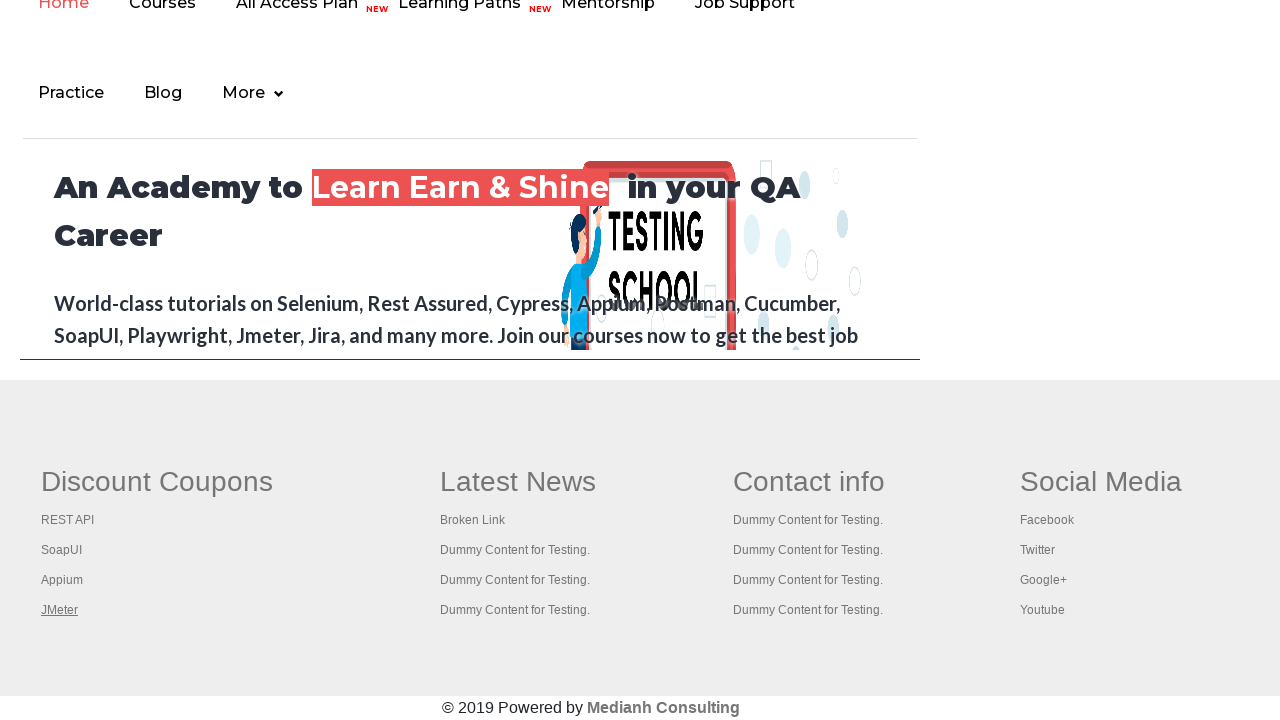

Window 1 title: REST API Tutorial
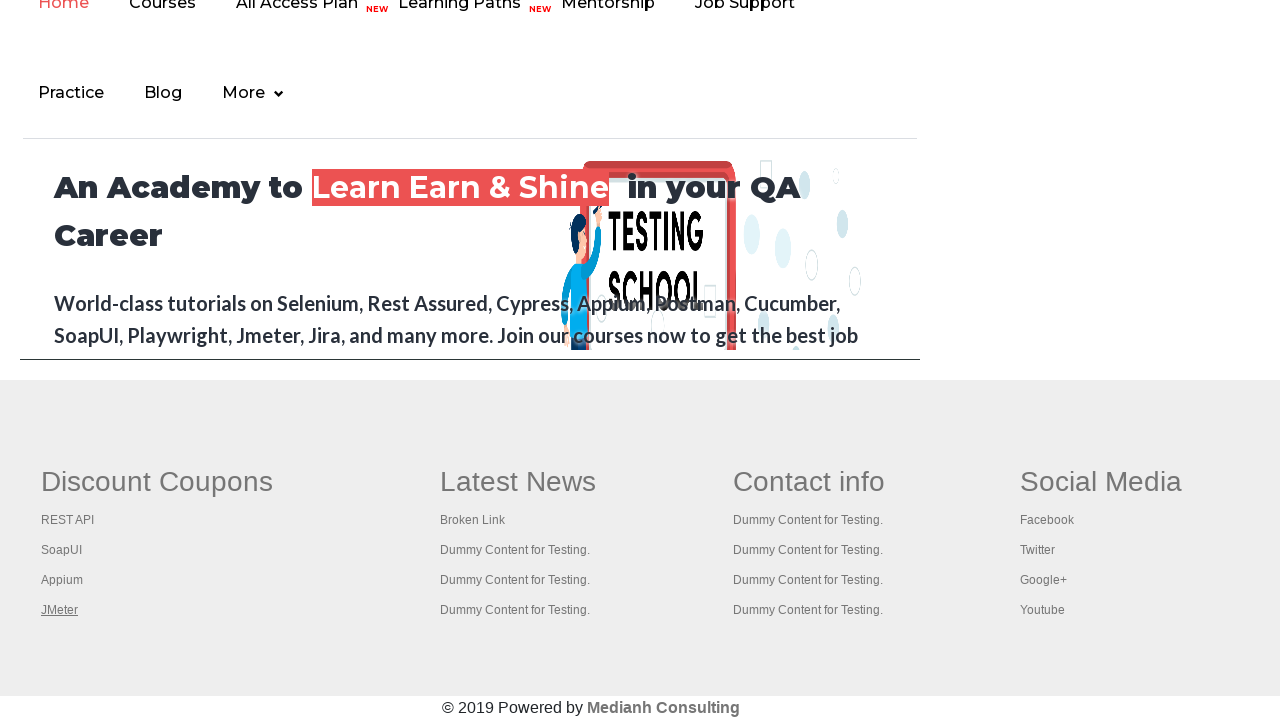

Window 2 title: The World’s Most Popular API Testing Tool | SoapUI
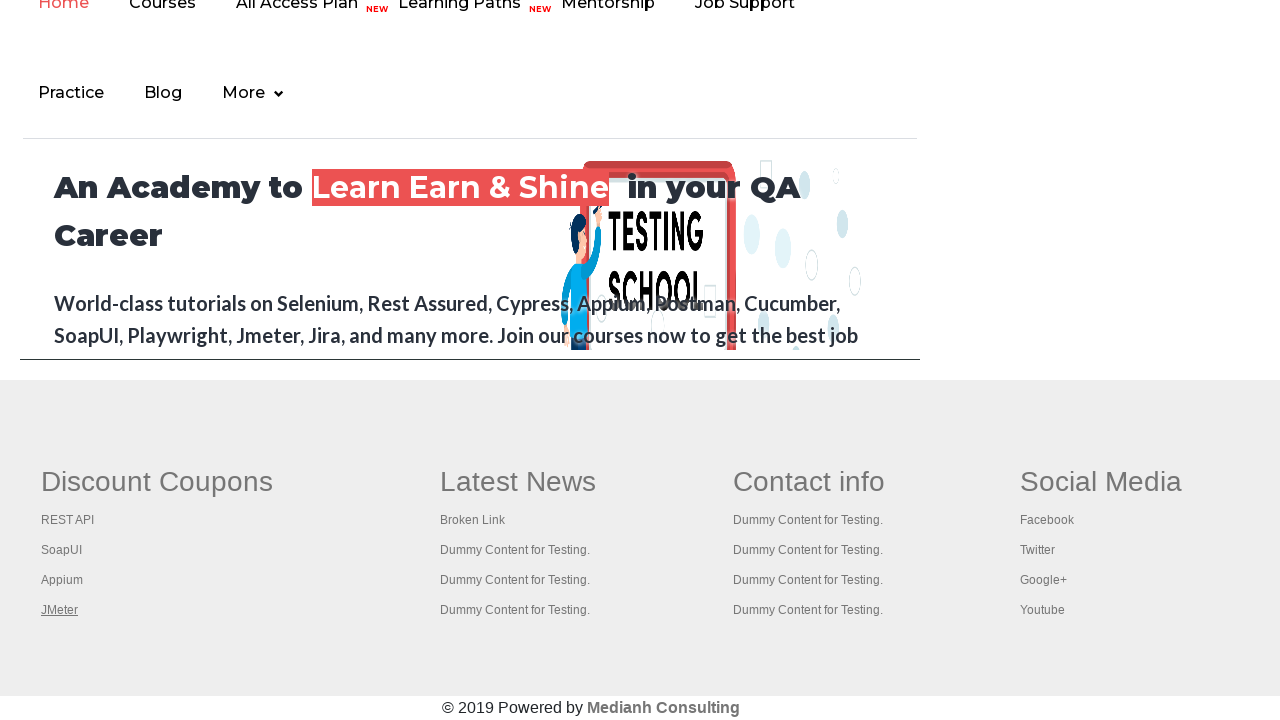

Window 3 title: Appium tutorial for Mobile Apps testing | RahulShetty Academy | Rahul
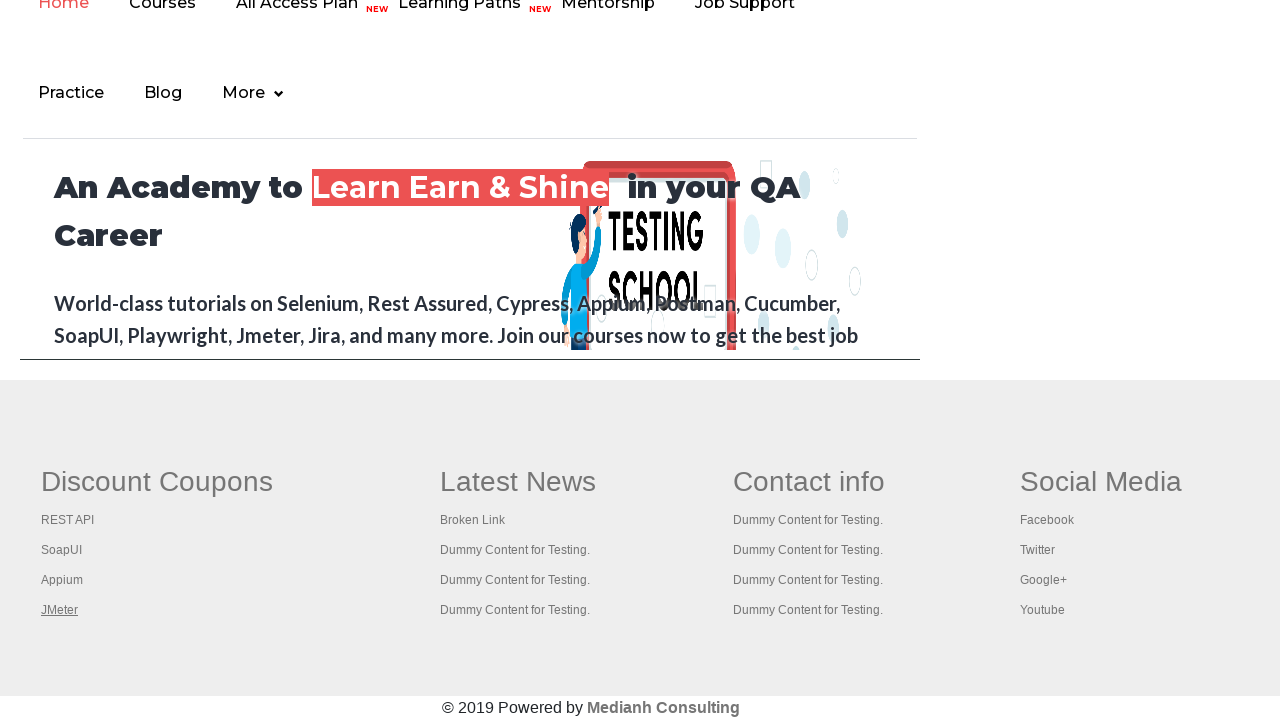

Window 4 title: Apache JMeter - Apache JMeter™
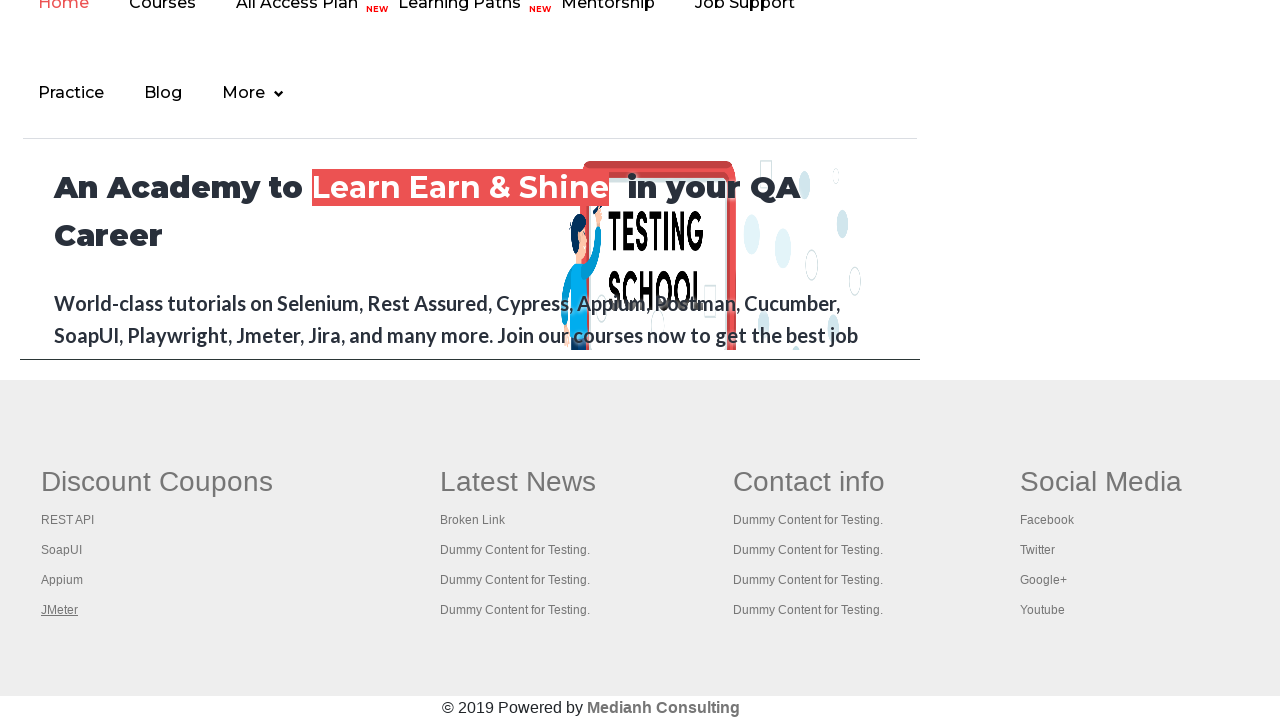

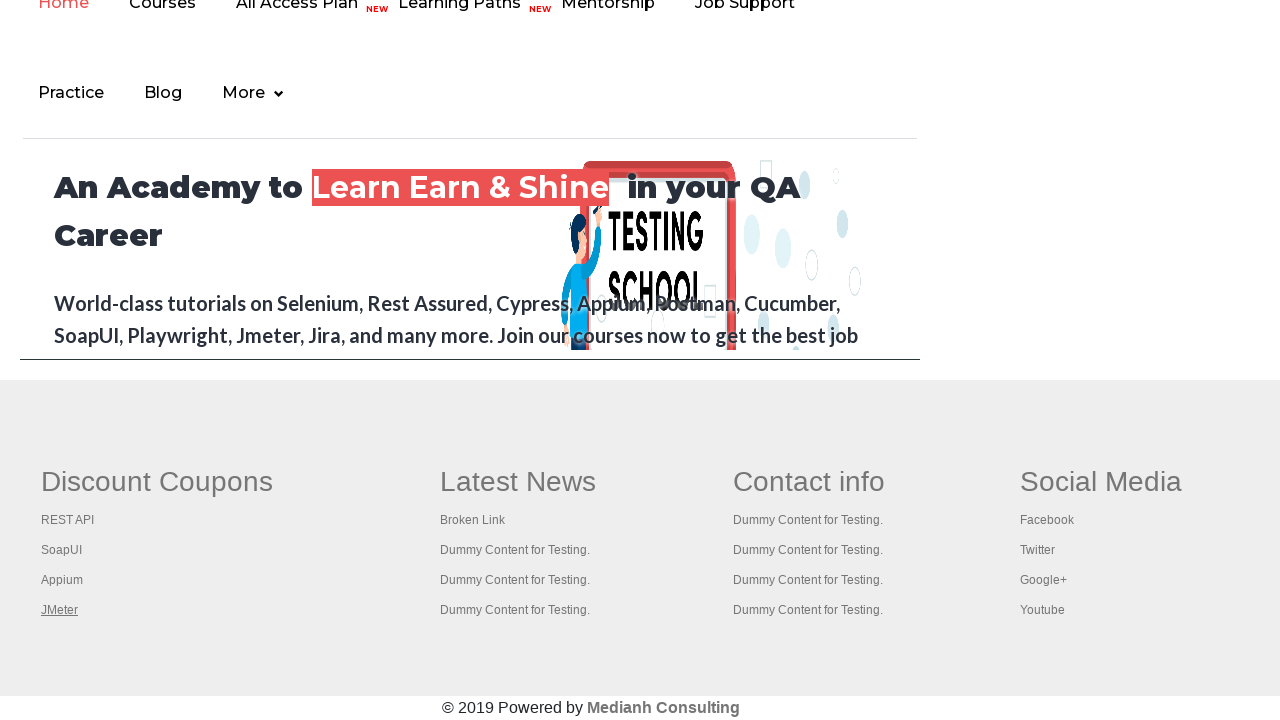